Tests Python.org search functionality by entering a search query and submitting it

Starting URL: https://www.python.org

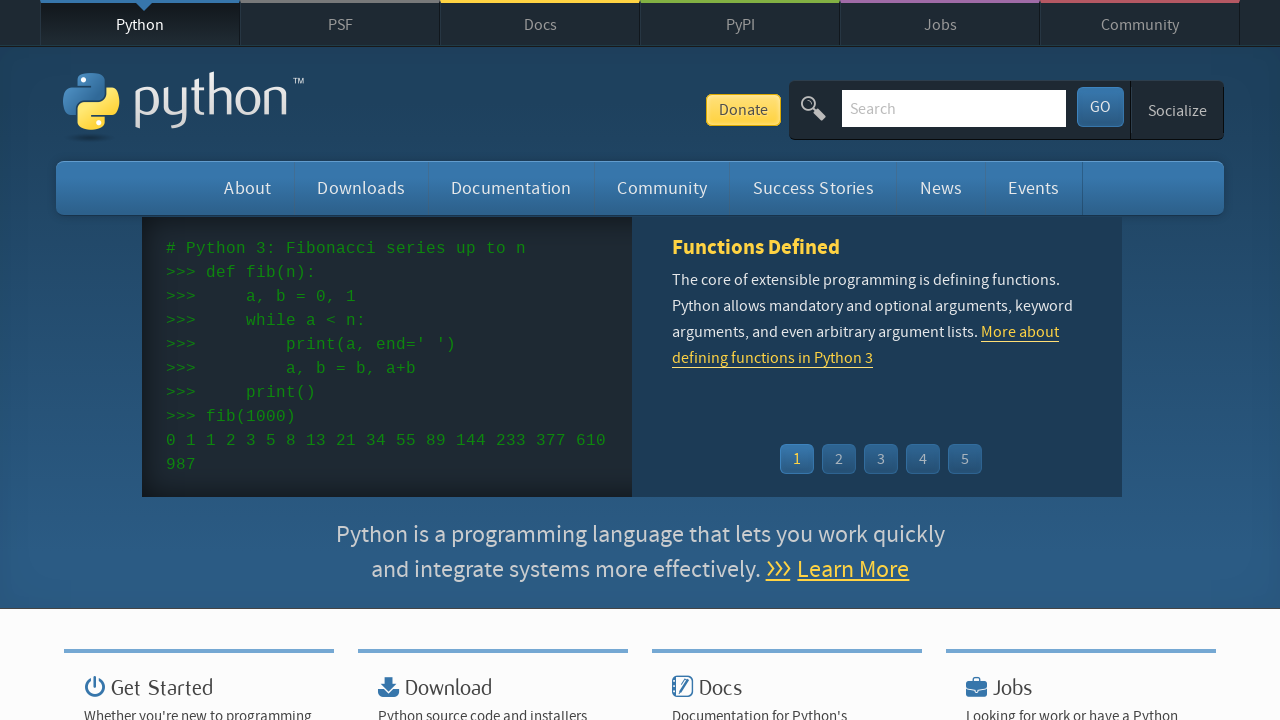

Located and cleared the search input field on input[name='q']
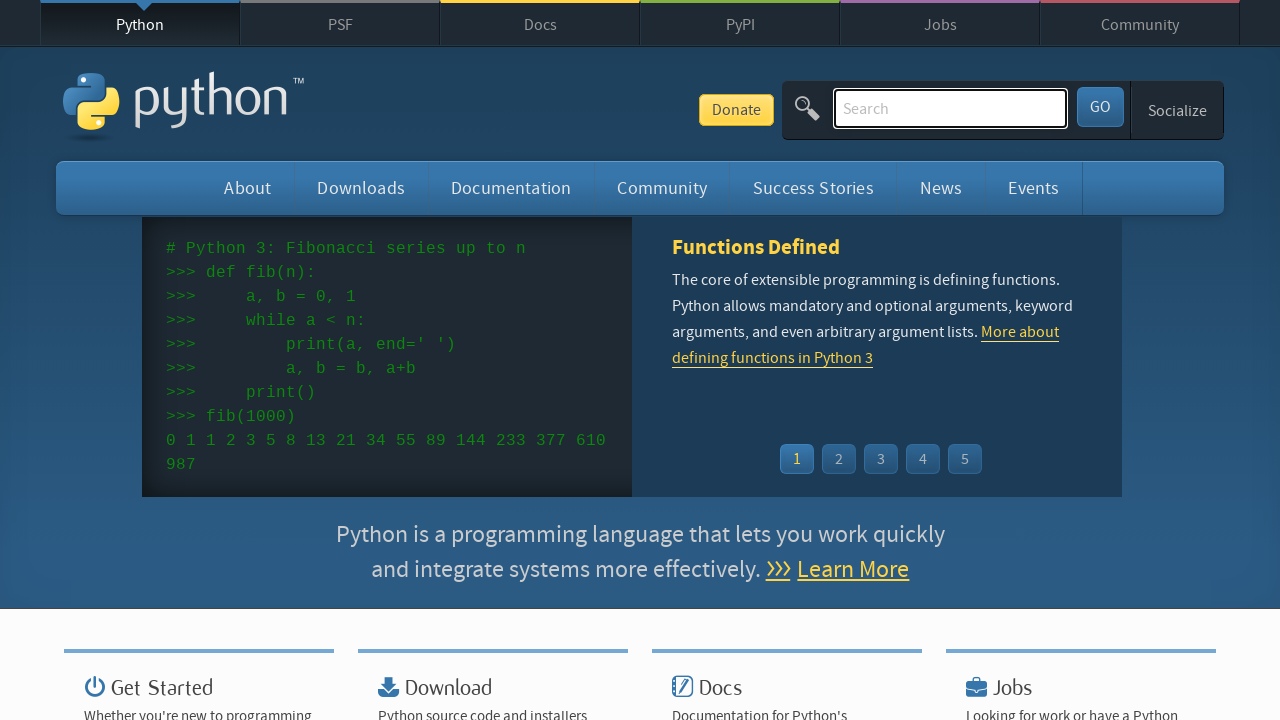

Entered search query 'getting started with python' into search field on input[name='q']
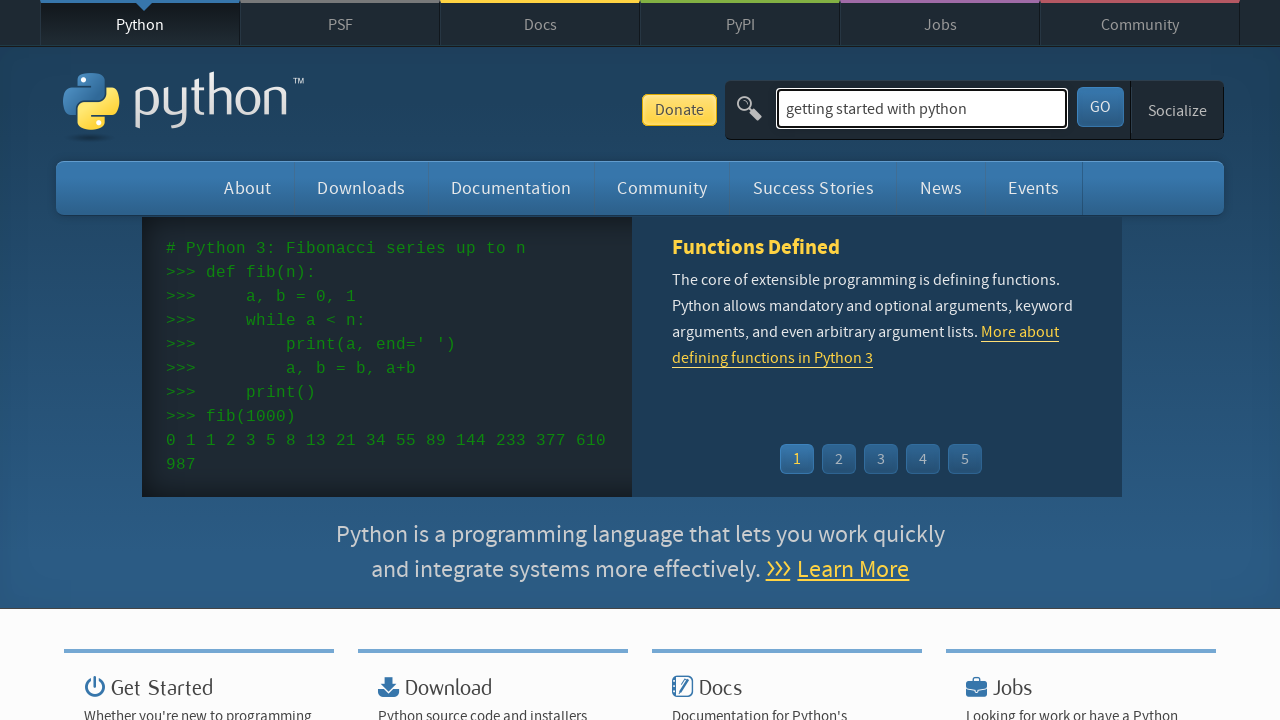

Submitted search query by pressing Enter on input[name='q']
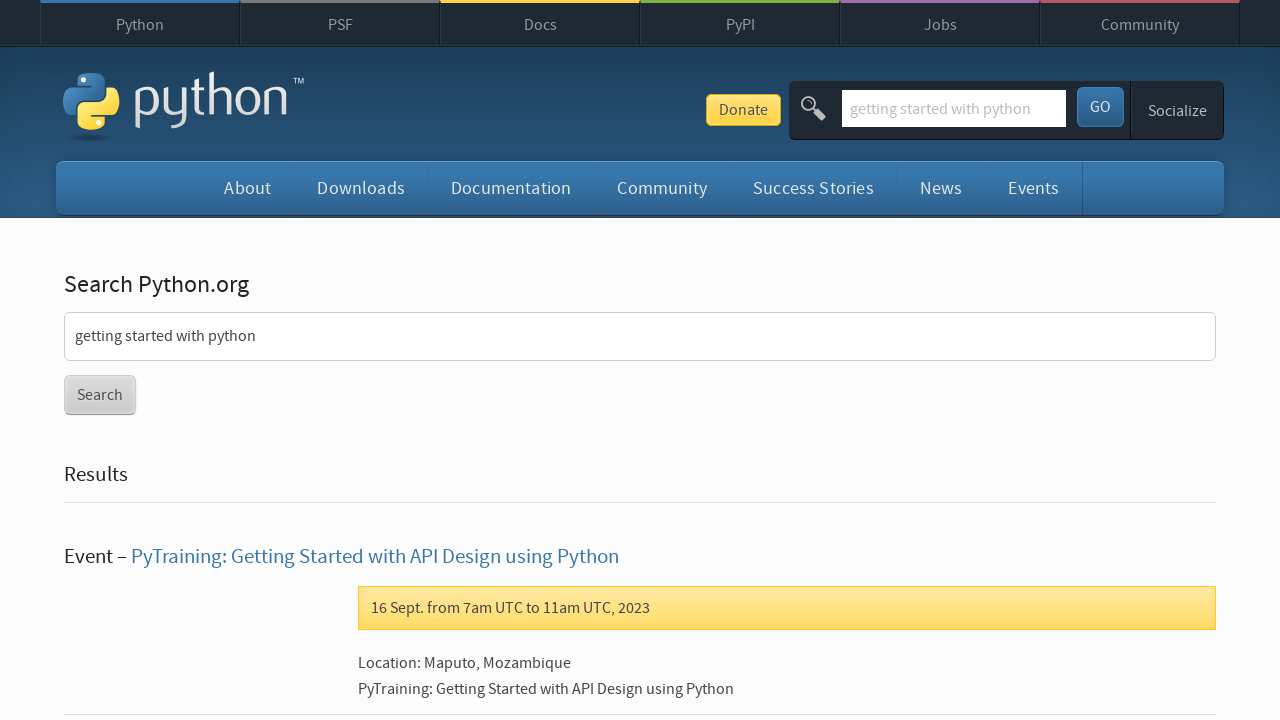

Search results page loaded and network requests completed
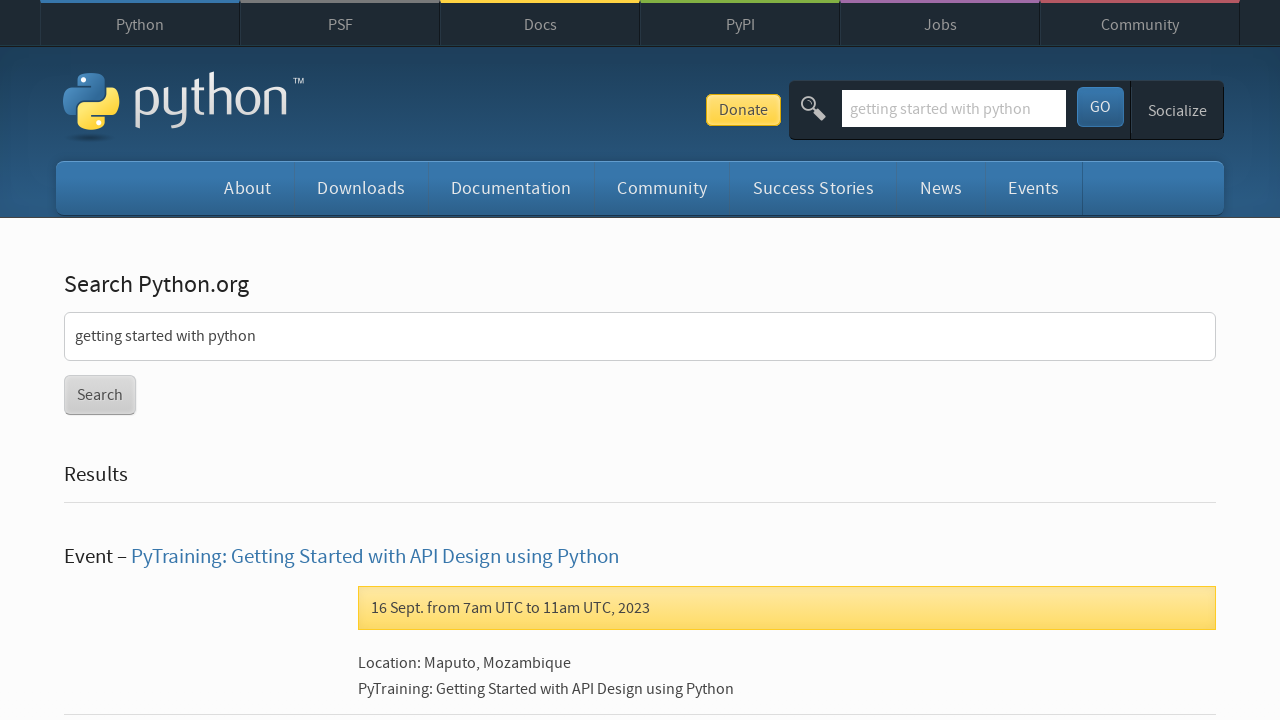

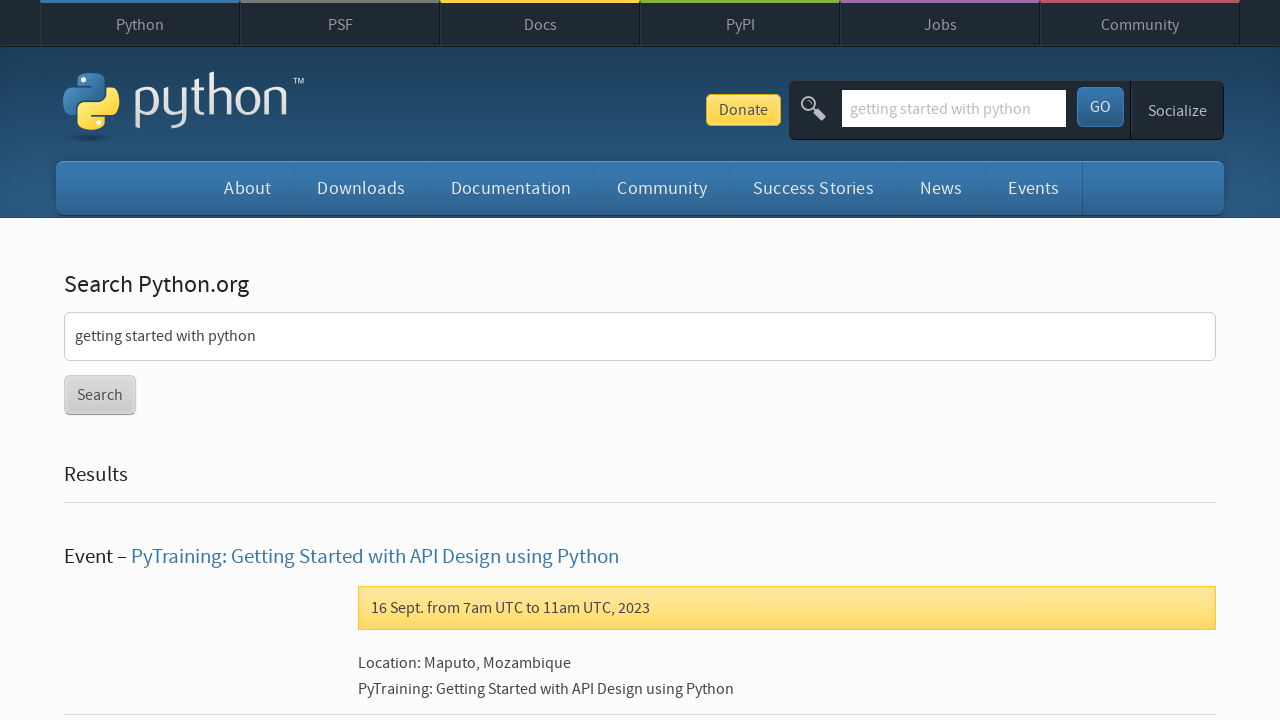